Navigates to Harley-Davidson website and verifies the current URL matches the expected URL

Starting URL: https://www.harley-davidson.com/

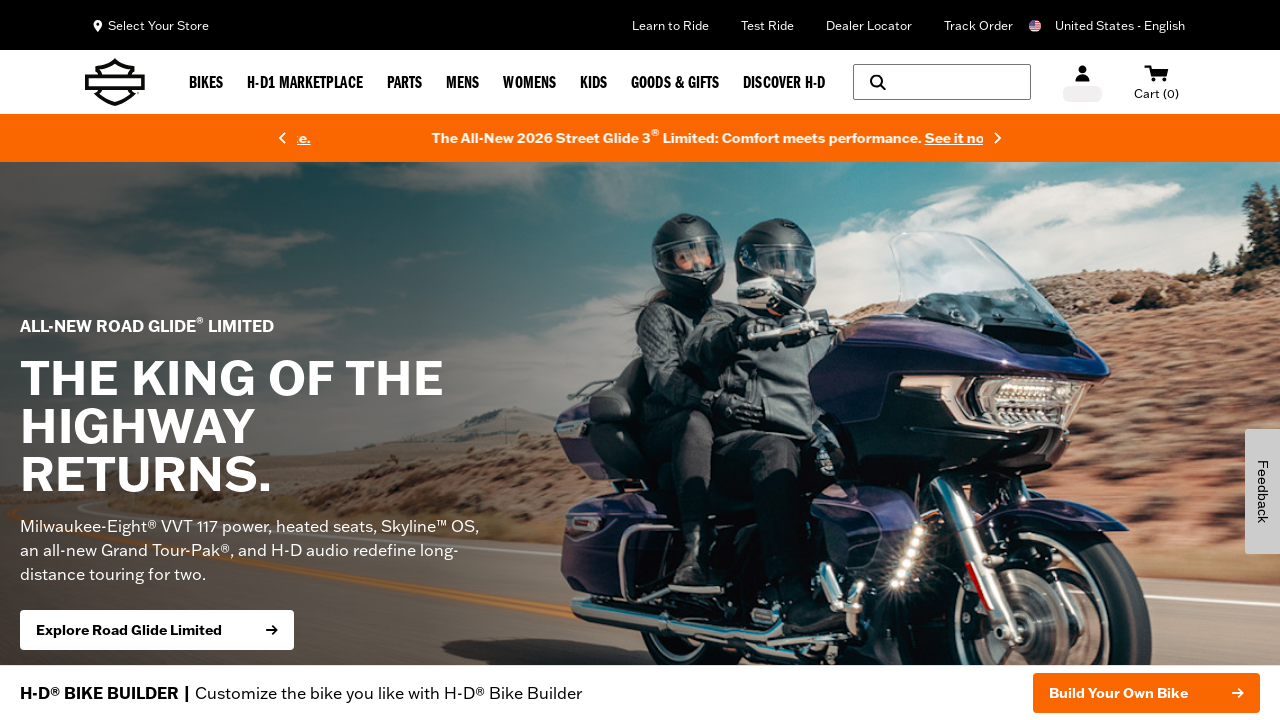

Set expected URL for Harley-Davidson page
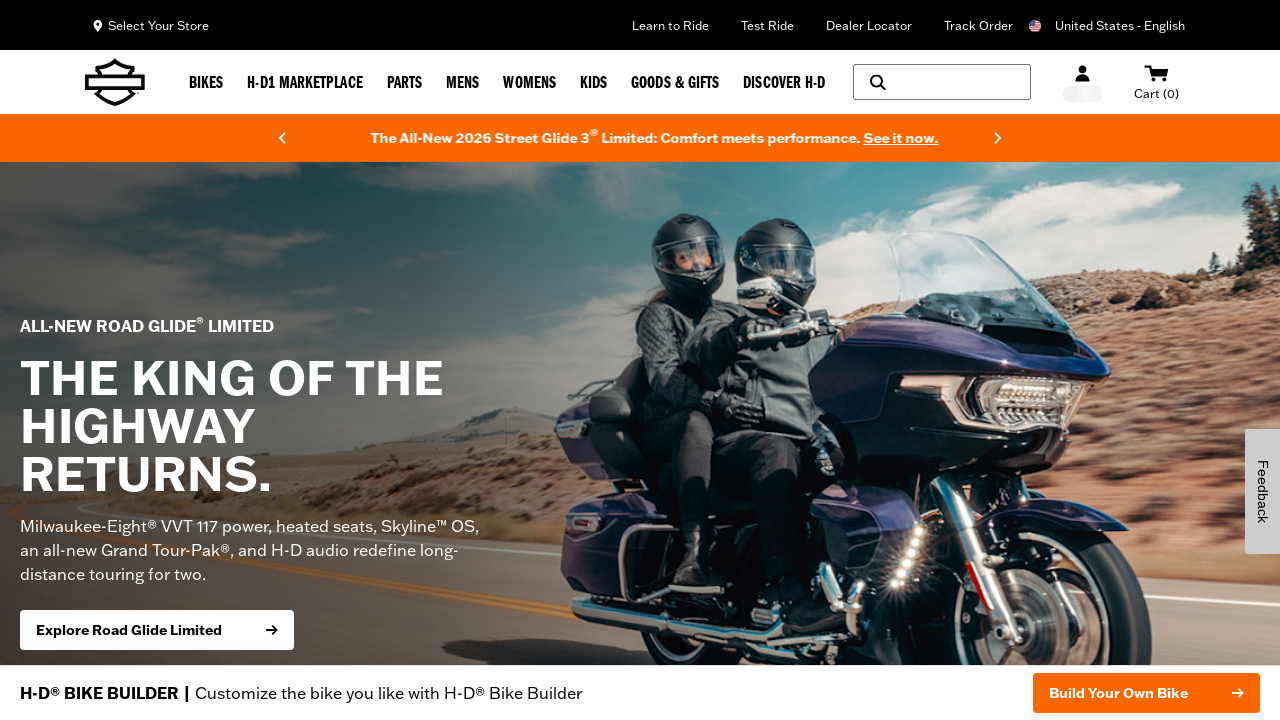

Retrieved current page URL
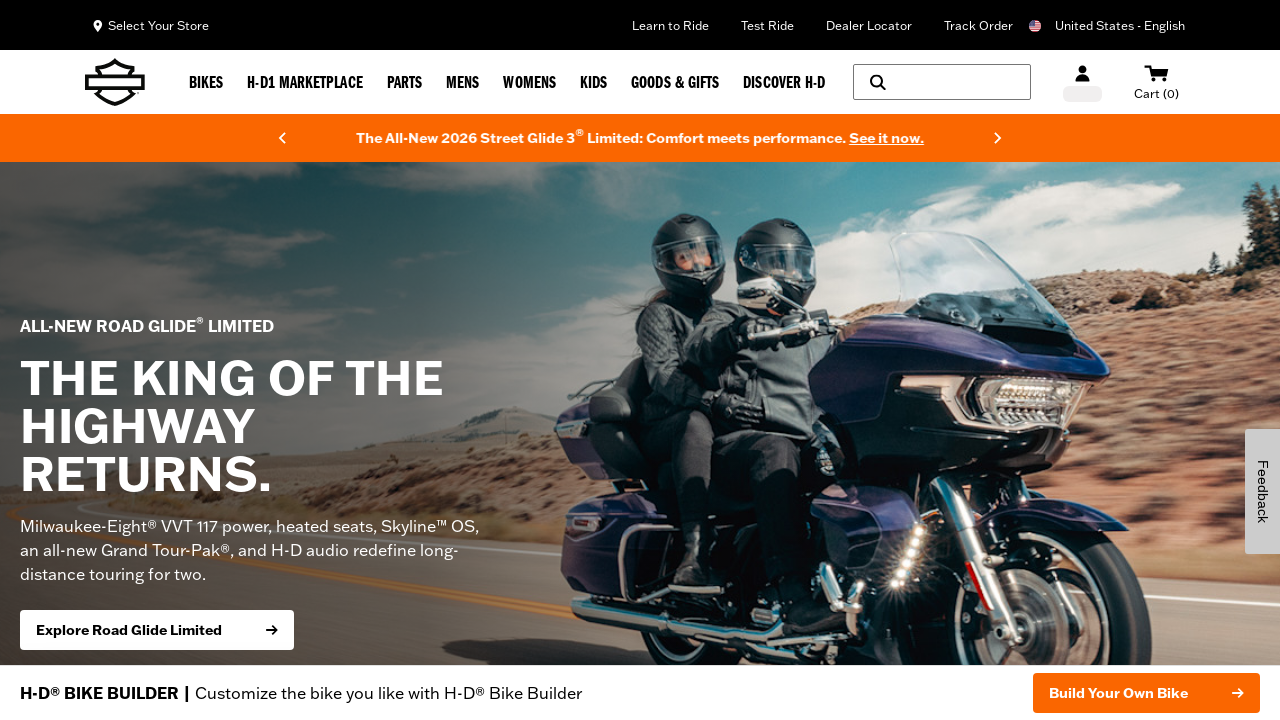

URL mismatch: Current URL does not match expected Harley-Davidson URL
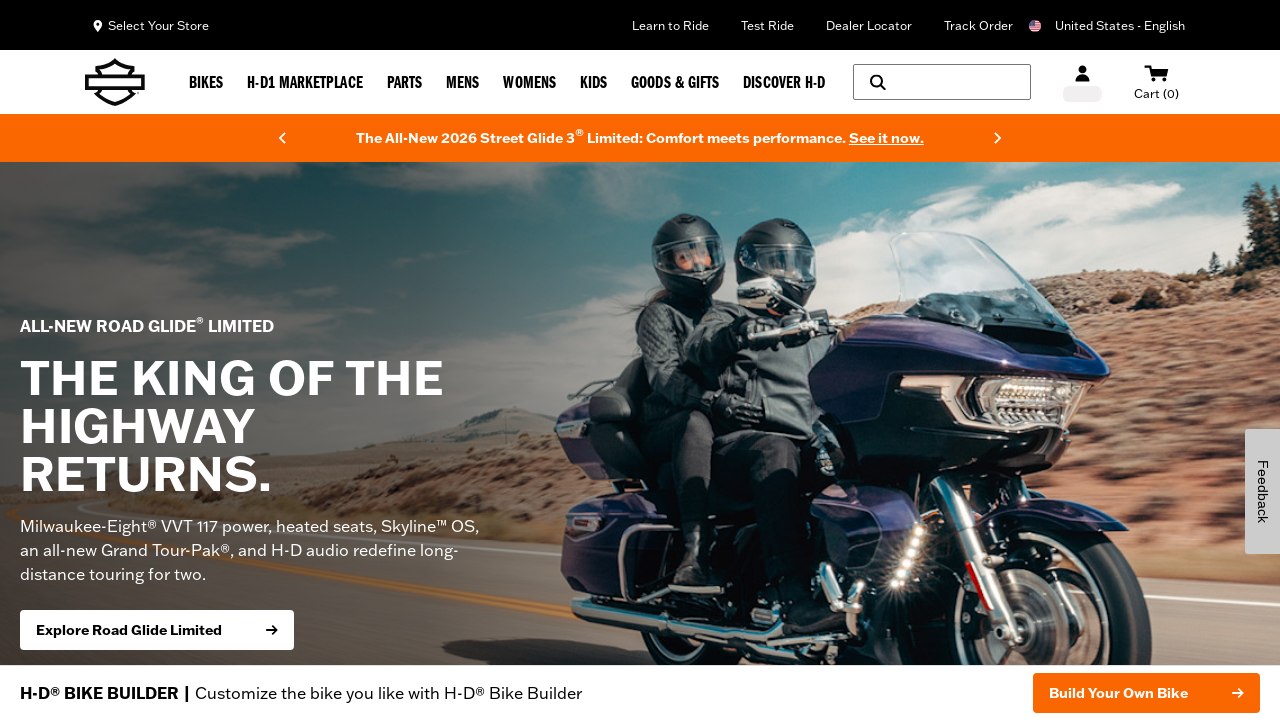

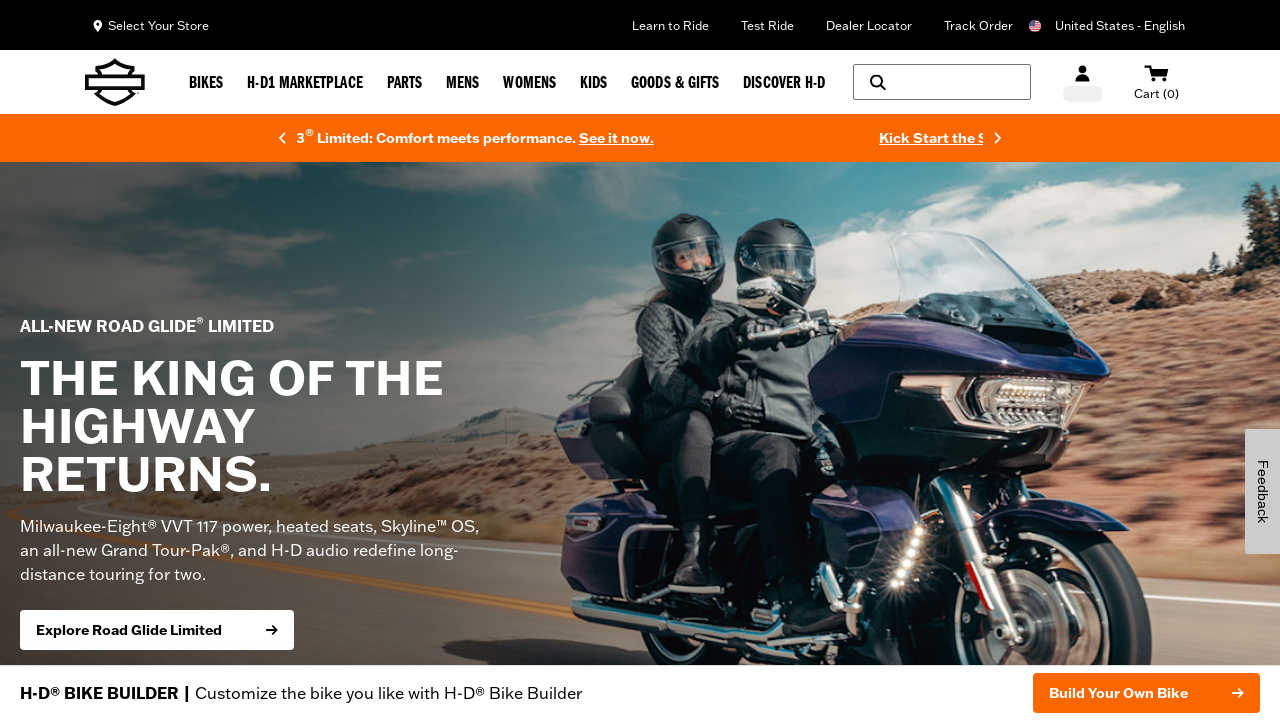